Tests checkbox functionality on a demo page by finding all checkboxes and clicking each one to toggle their state

Starting URL: https://the-internet.herokuapp.com/checkboxes

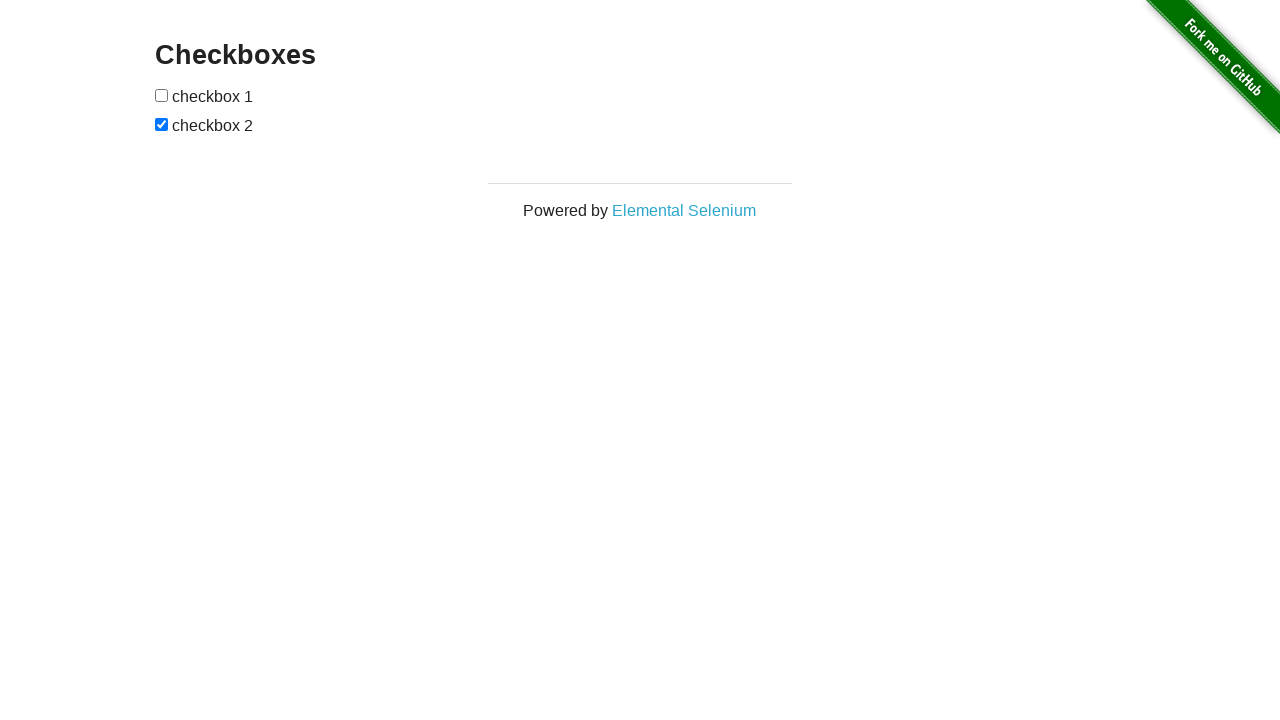

Waited for checkboxes to be present on the page
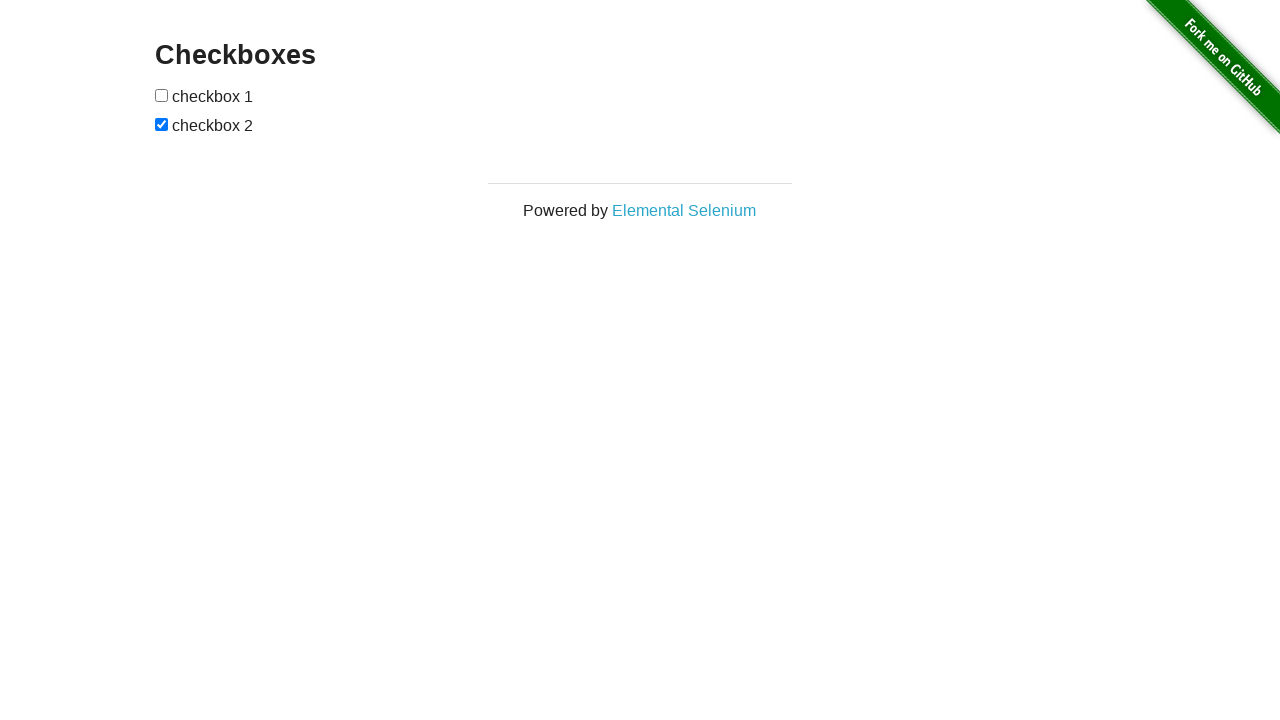

Located all checkboxes on the page
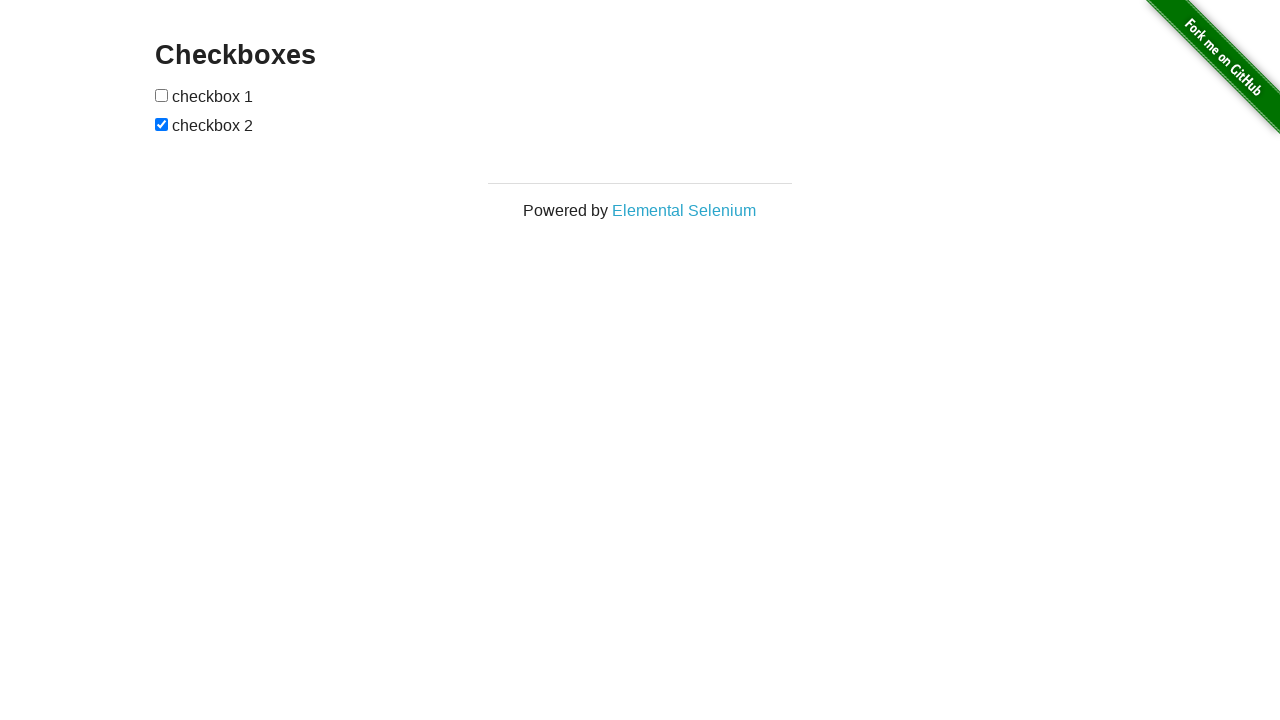

Found 2 checkboxes on the page
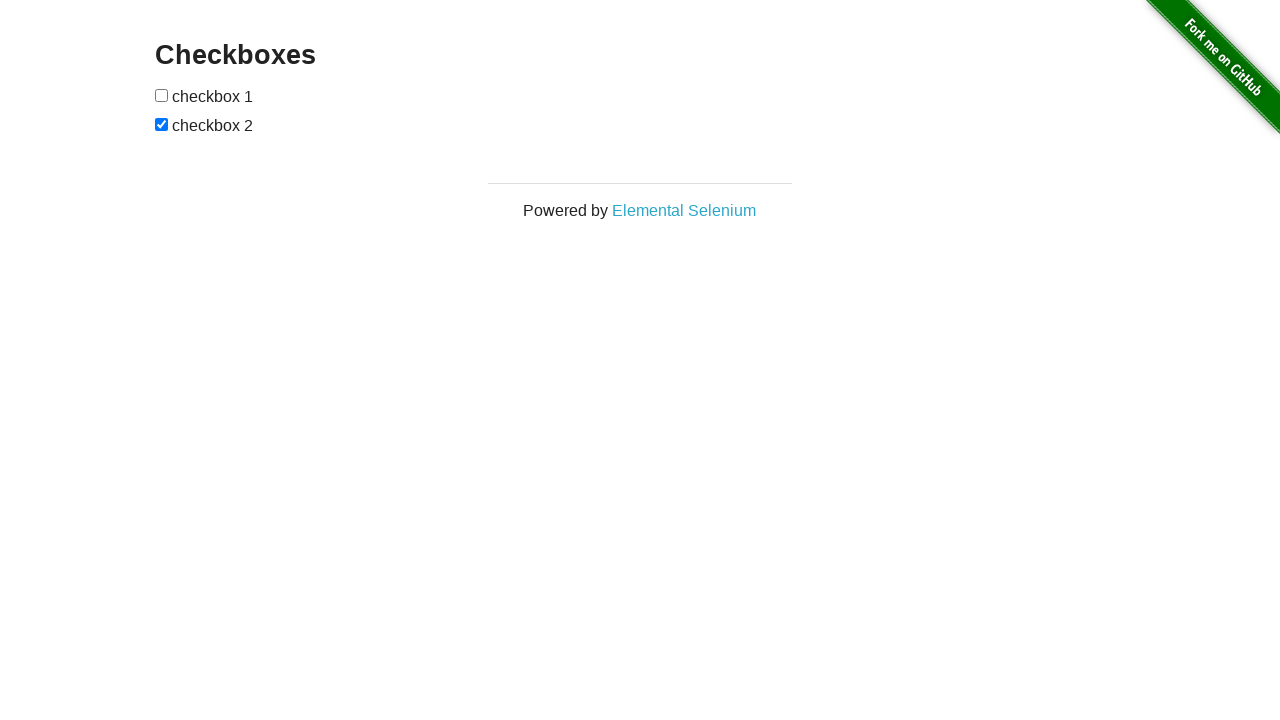

Clicked checkbox 1 of 2 to toggle its state at (162, 95) on input[type='checkbox'] >> nth=0
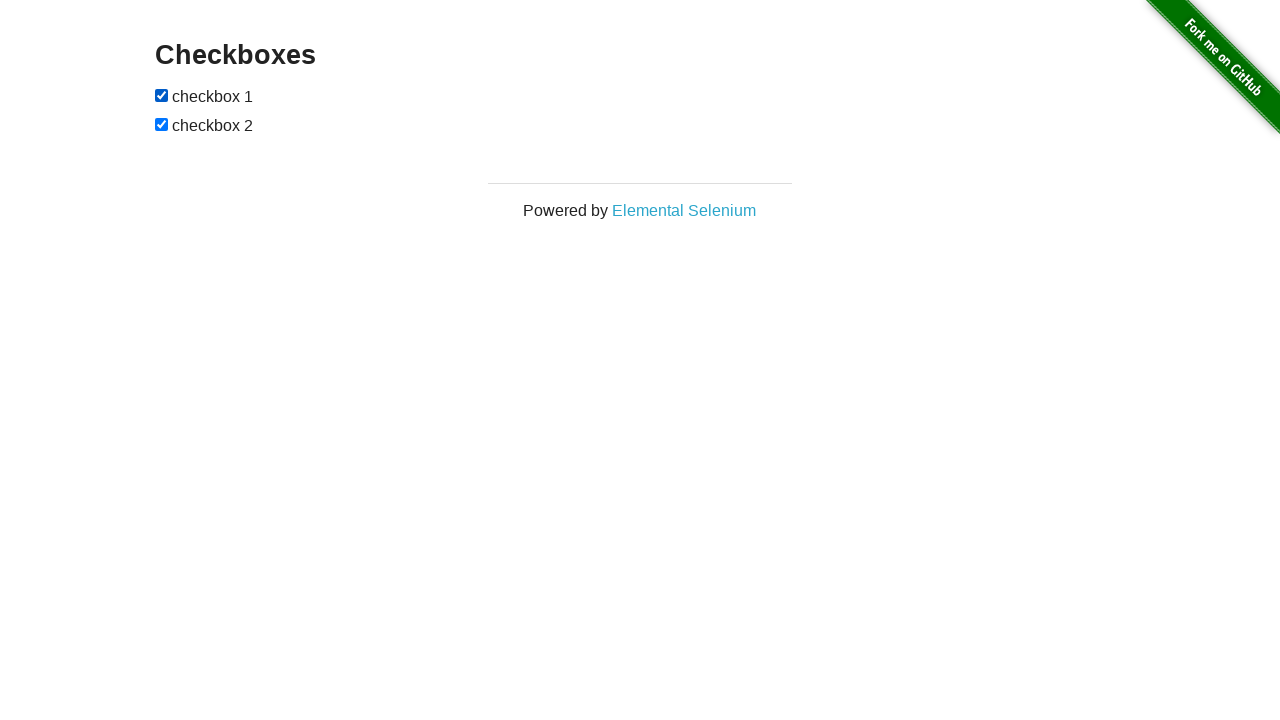

Clicked checkbox 2 of 2 to toggle its state at (162, 124) on input[type='checkbox'] >> nth=1
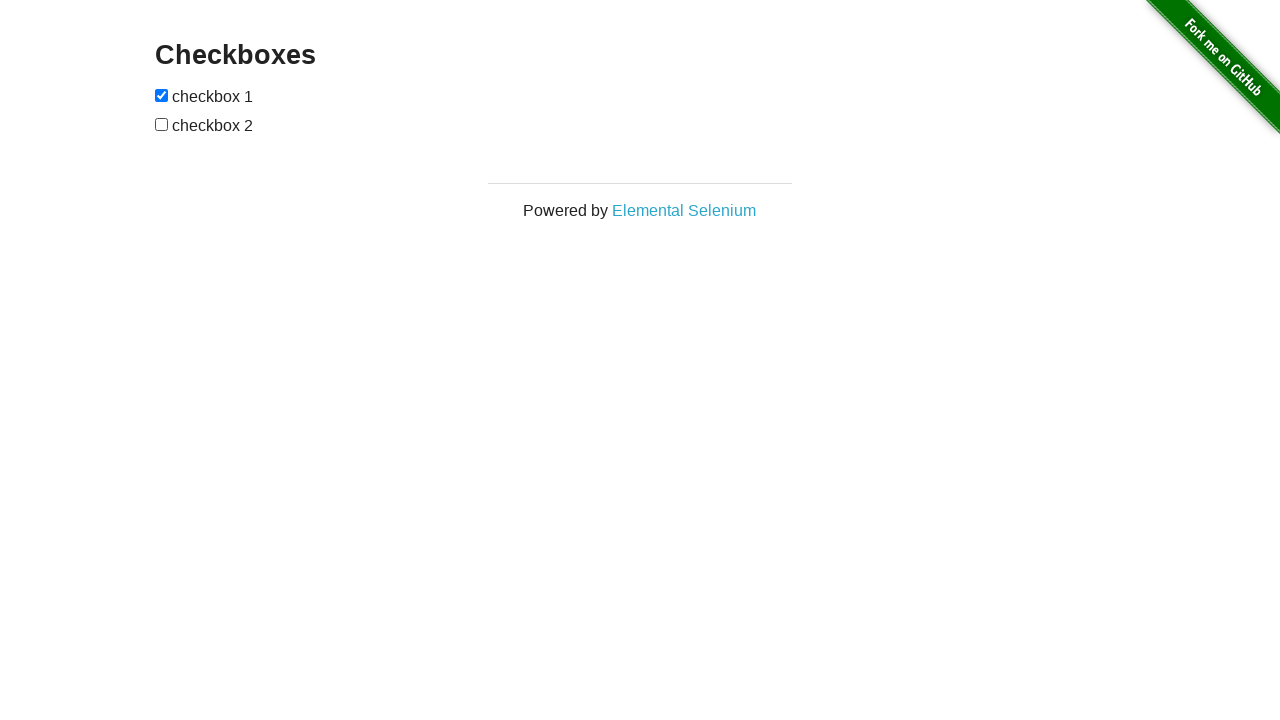

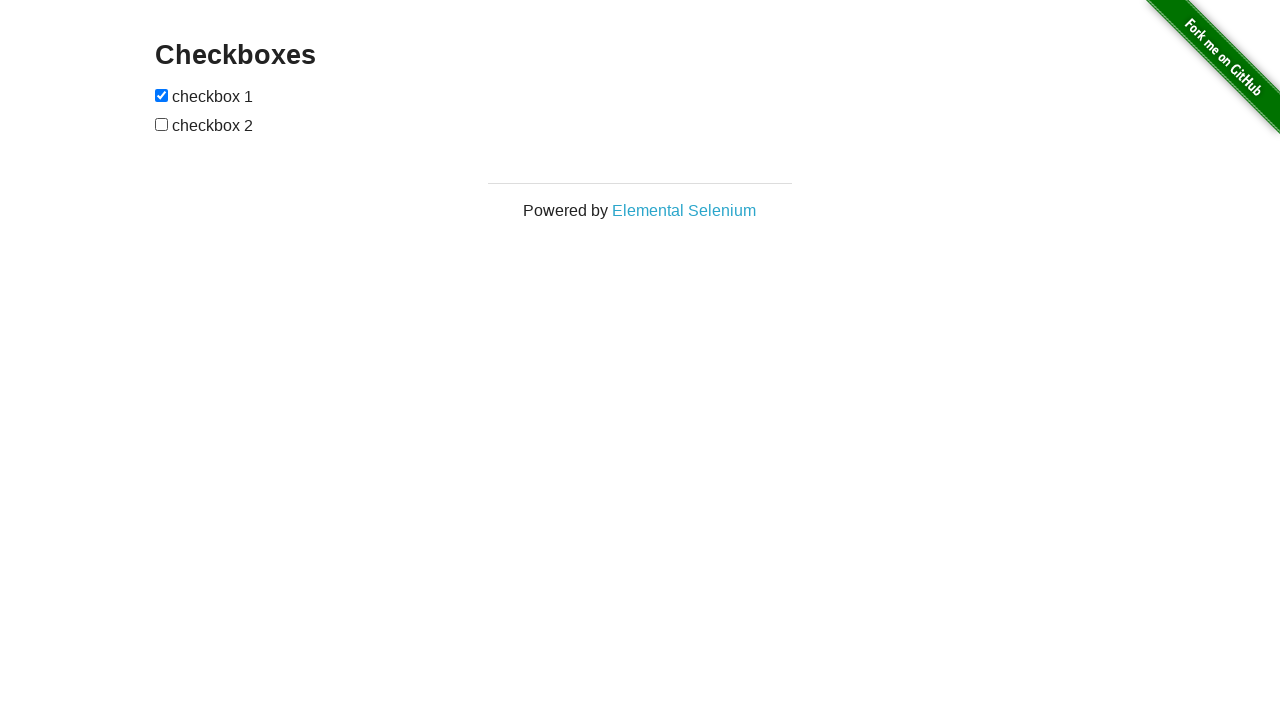